Tests a registration form by filling in first name, last name, and email fields in the first block, then submitting the form and verifying the success message appears.

Starting URL: http://suninjuly.github.io/registration1.html

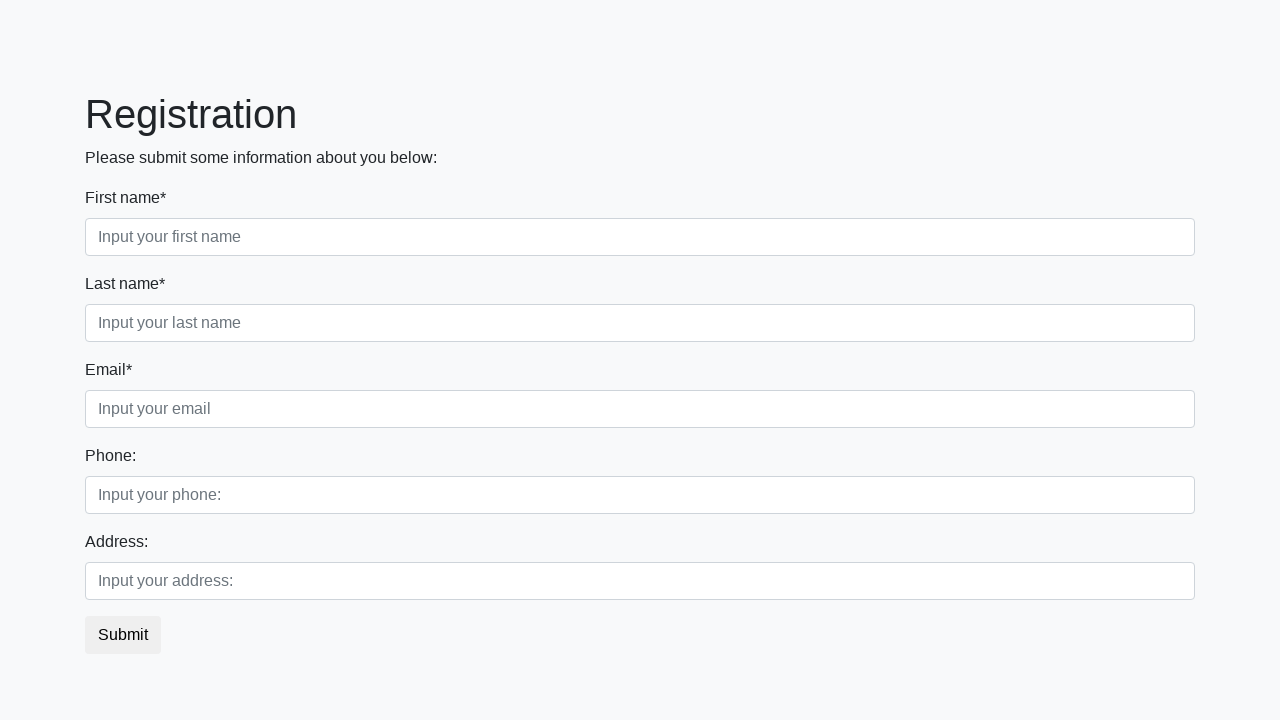

Filled first name field with 'Ivan' on .first_block .first
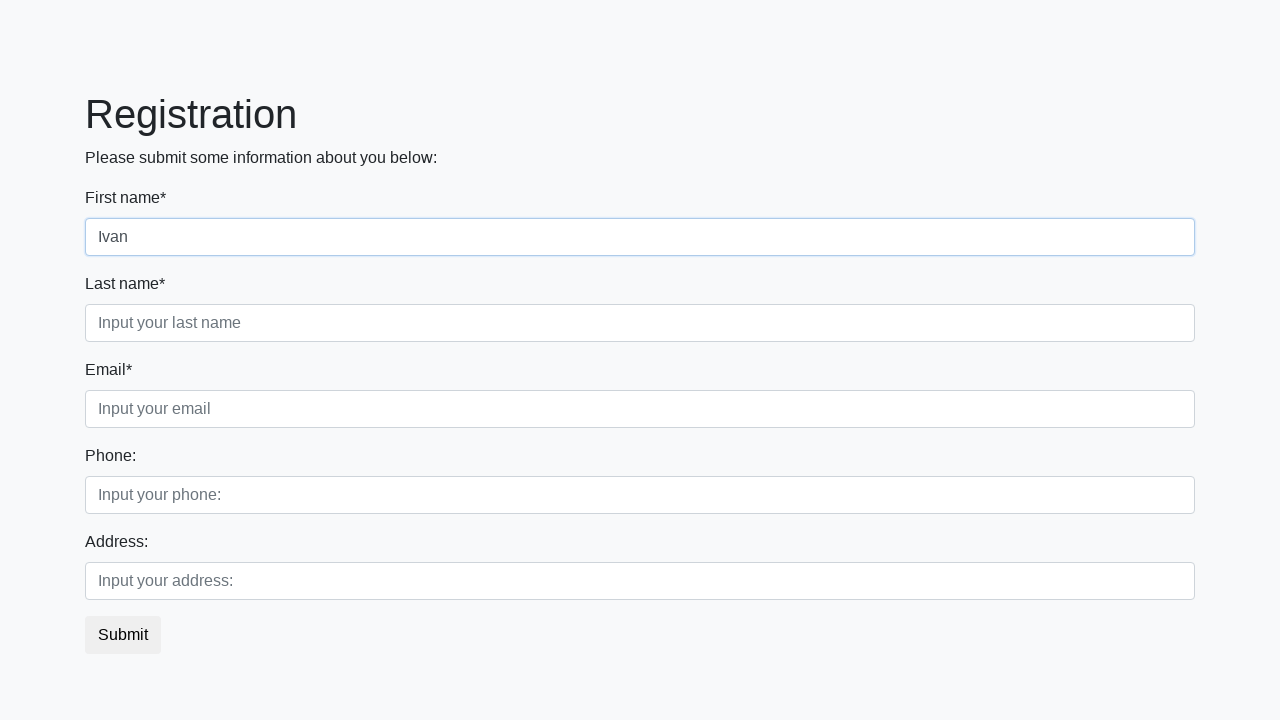

Filled last name field with 'Petrov' on .first_block .second
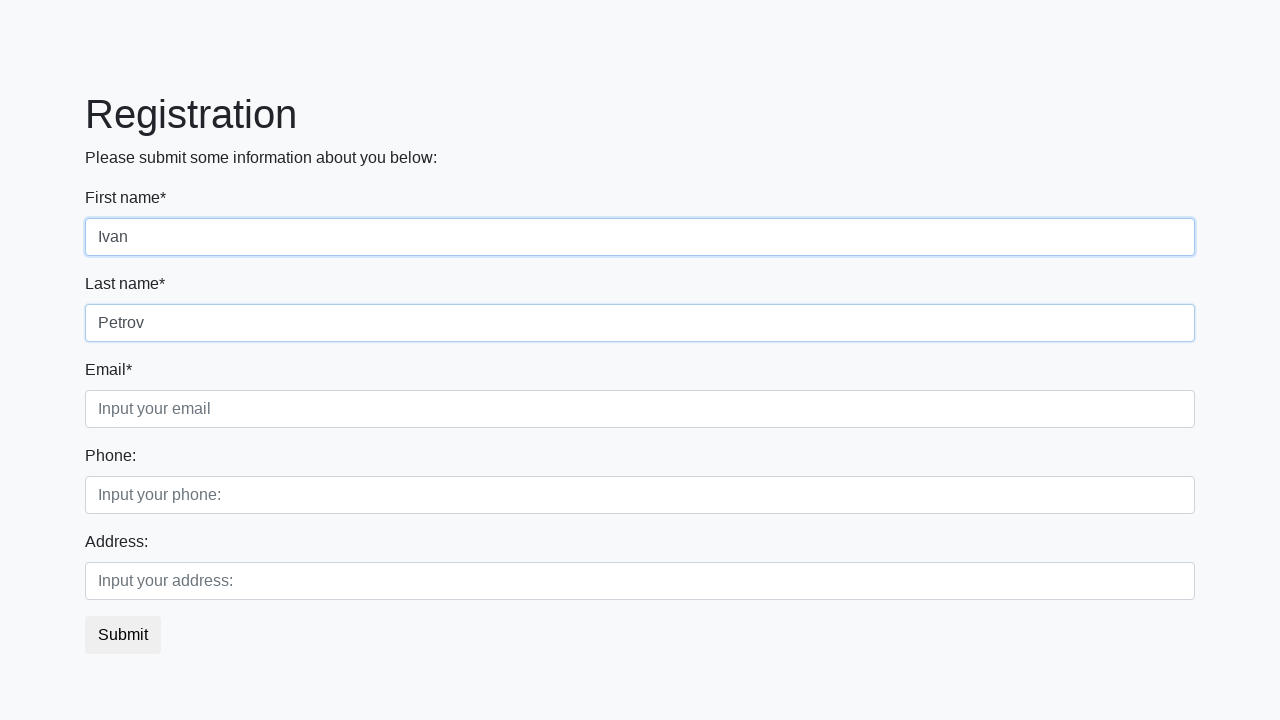

Filled email field with 'test@test.ru' on .first_block .third
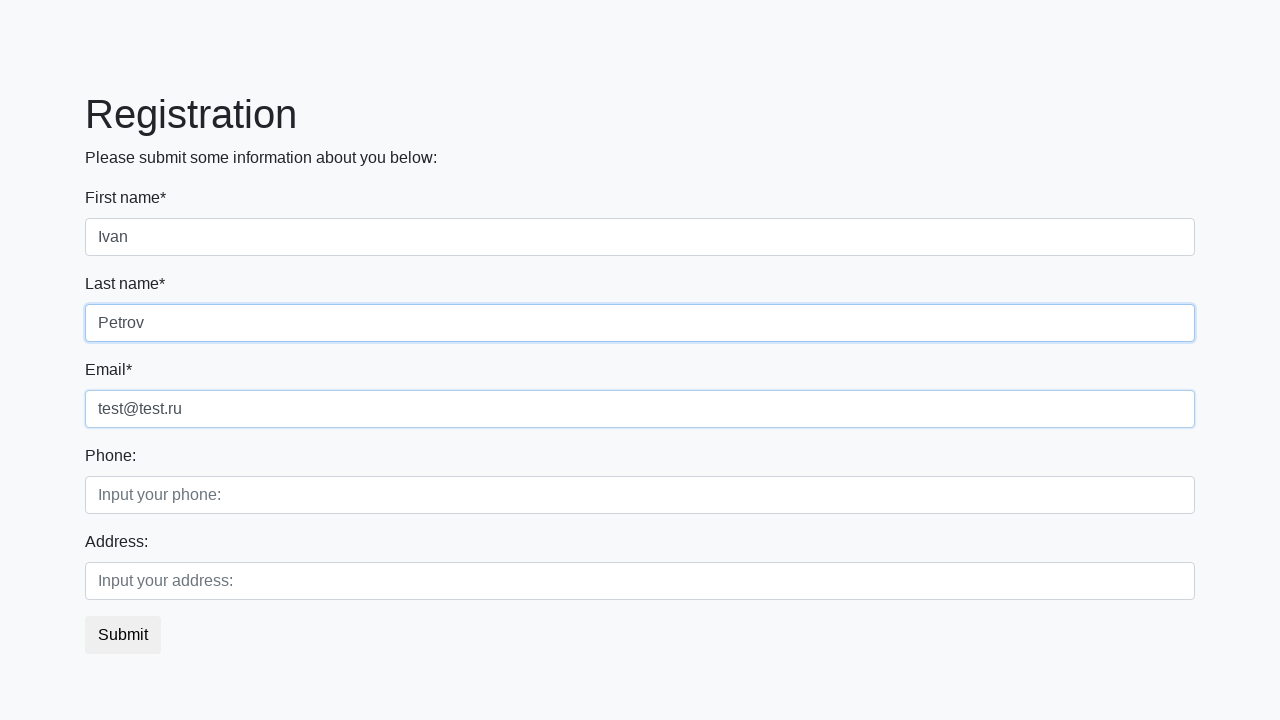

Clicked submit button to register at (123, 635) on button.btn
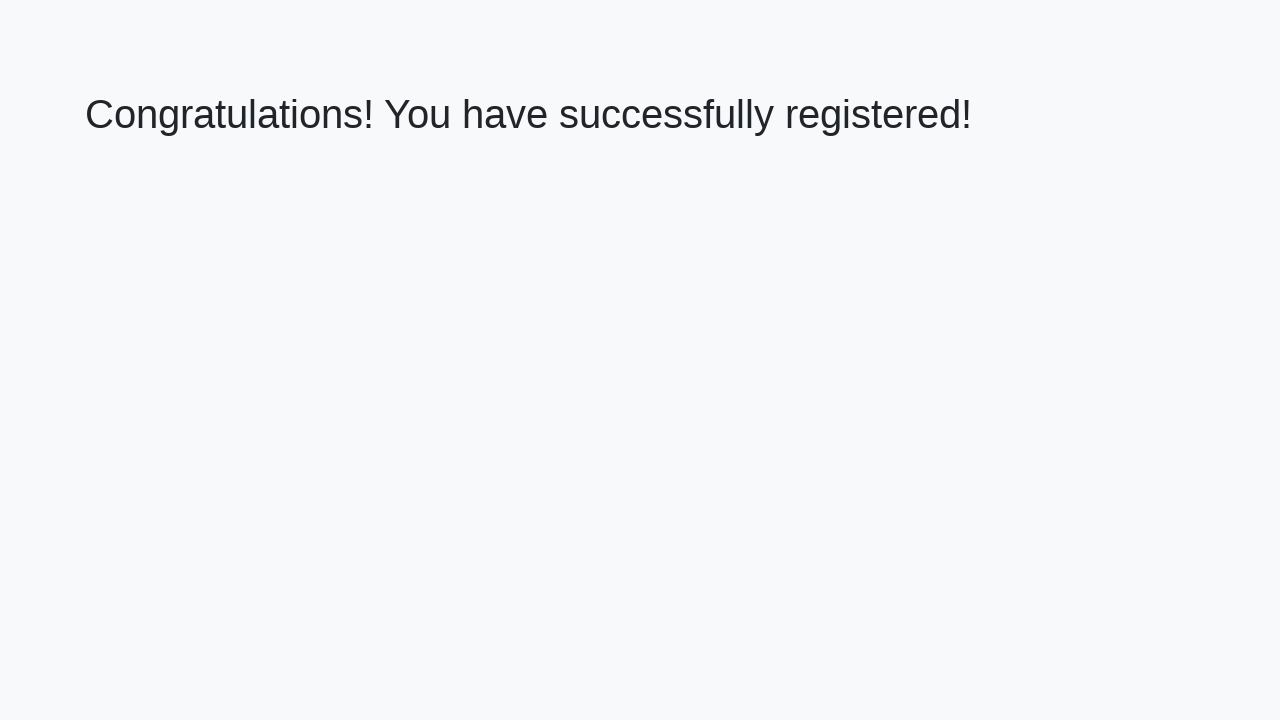

Success message element loaded
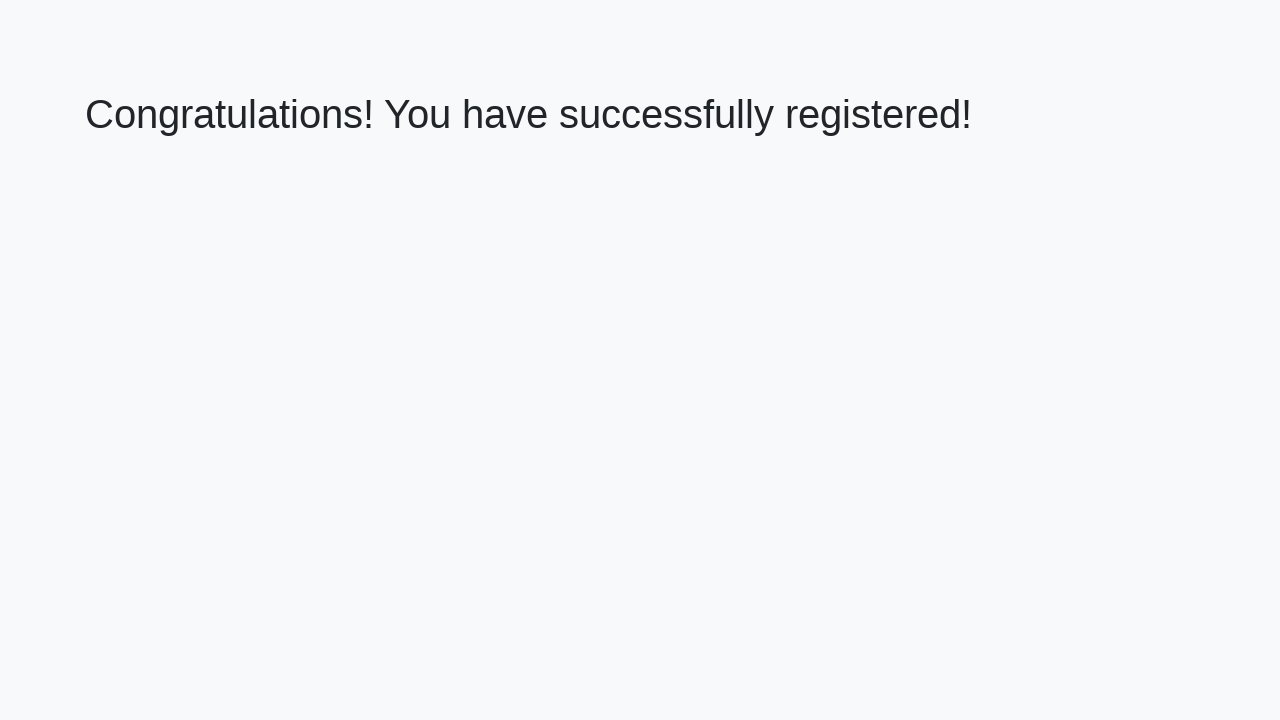

Retrieved success message text
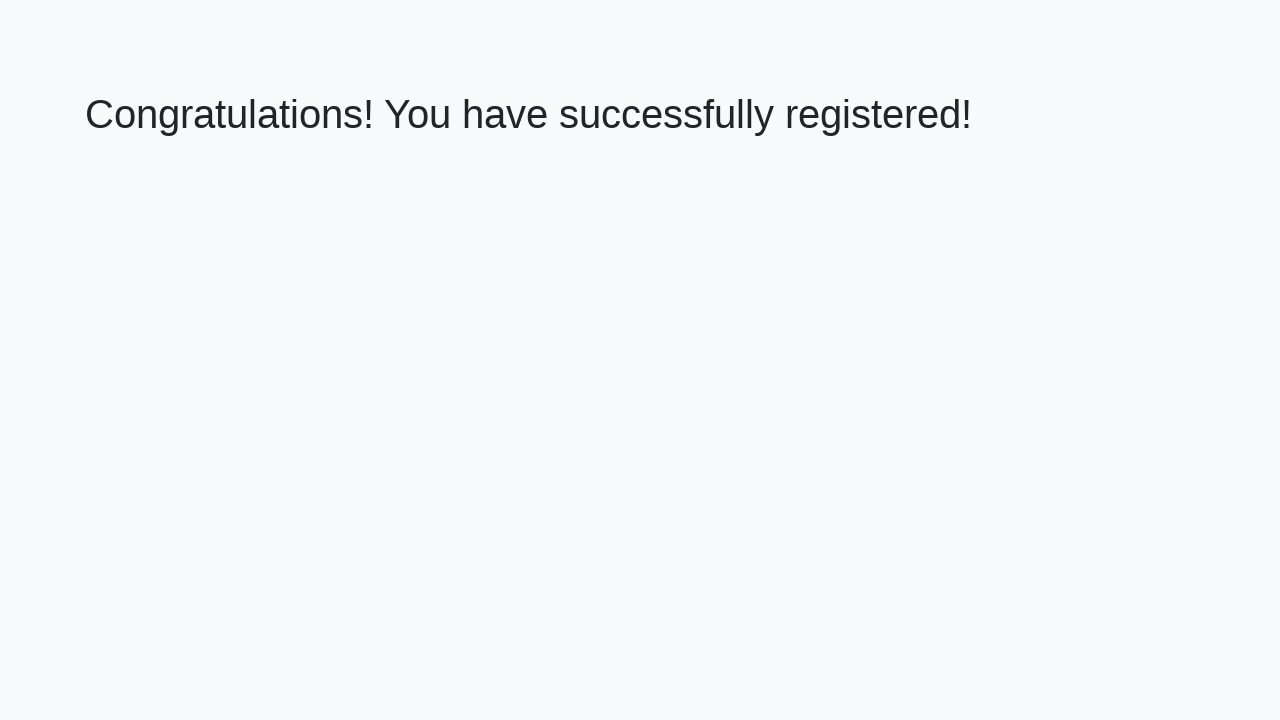

Verified success message displays 'Congratulations! You have successfully registered!'
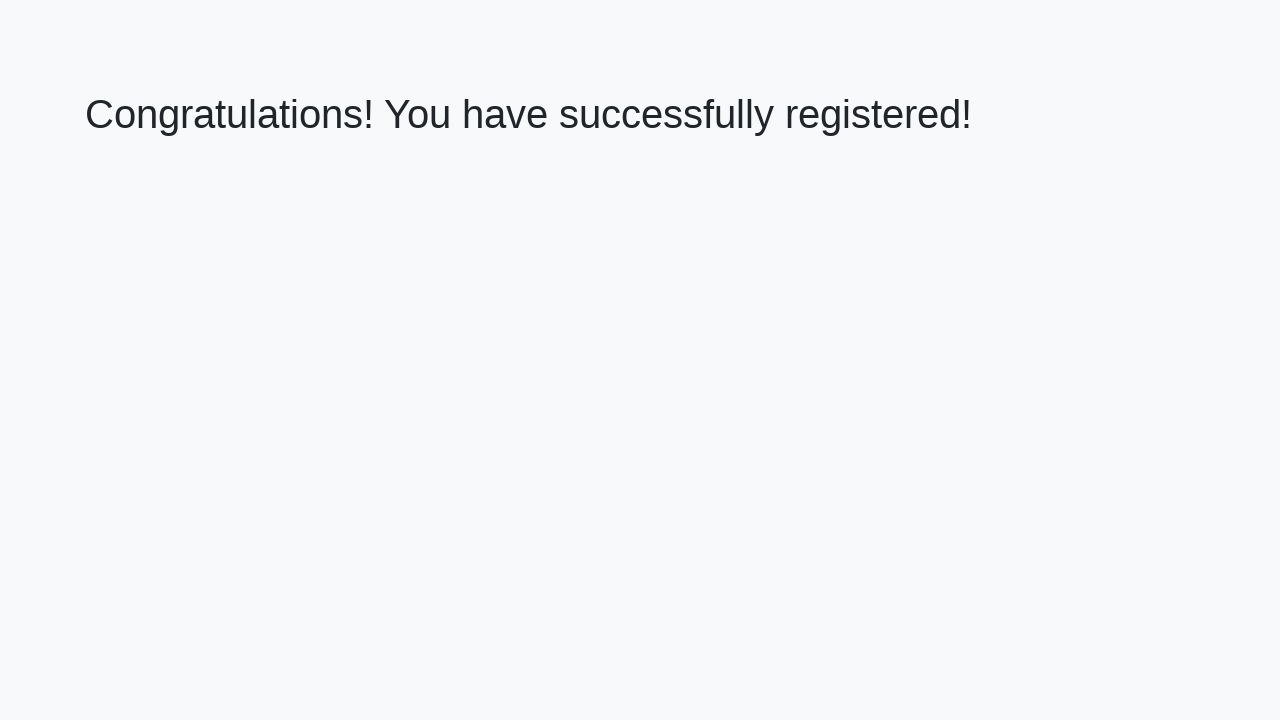

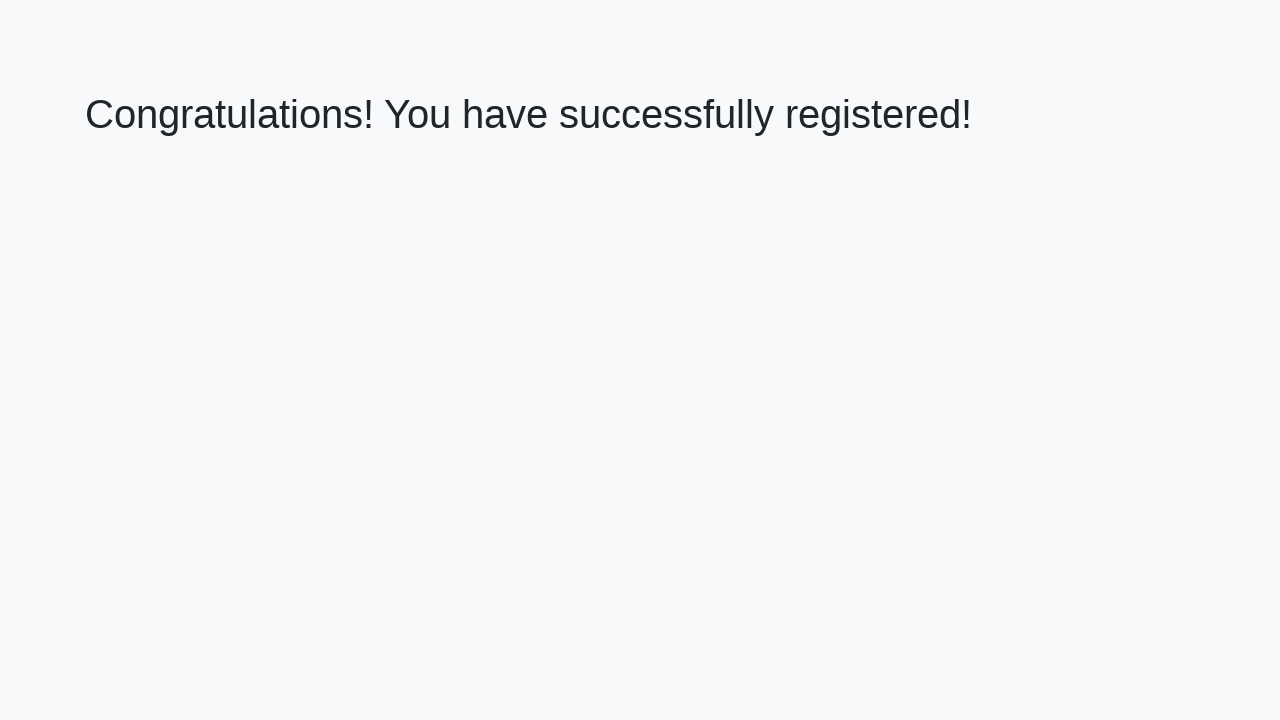